Tests the functionality of the "Start" button on the Maybank Customer Online Portal welcome page by clicking it and verifying the page behavior.

Starting URL: https://getq04.qbe.ee/maybank

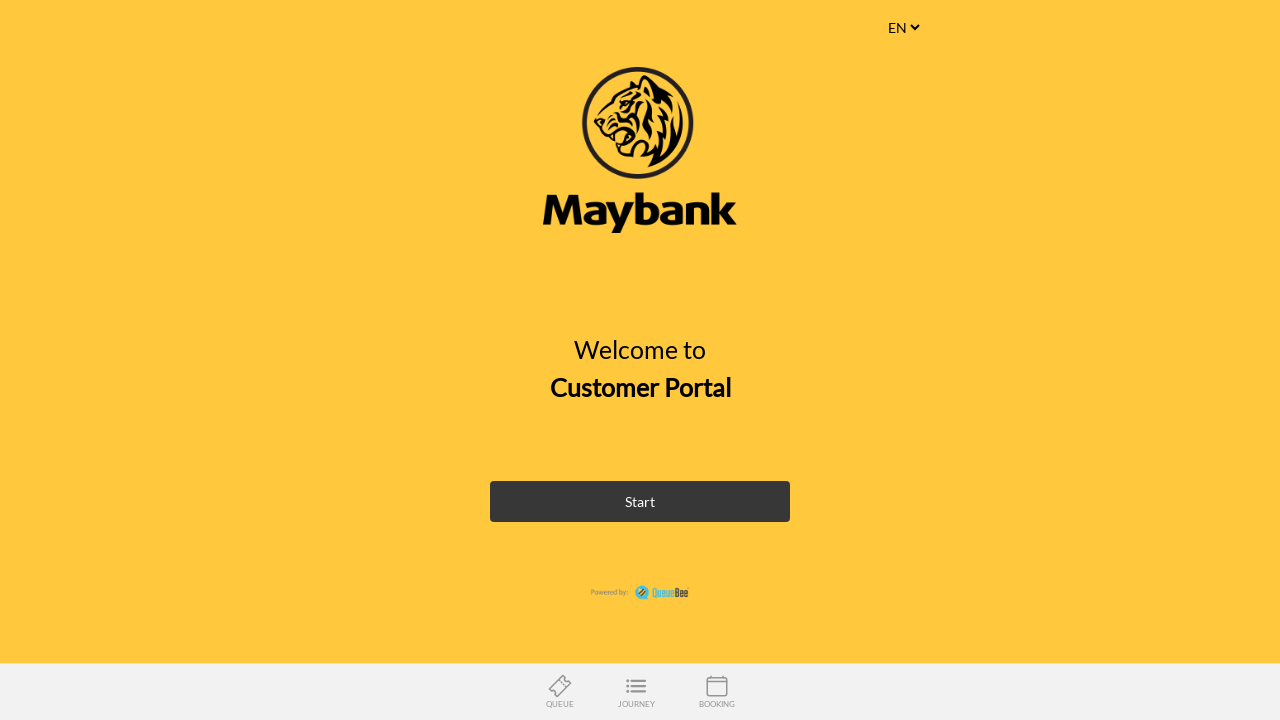

Waited for Start button to be visible on Maybank welcome page
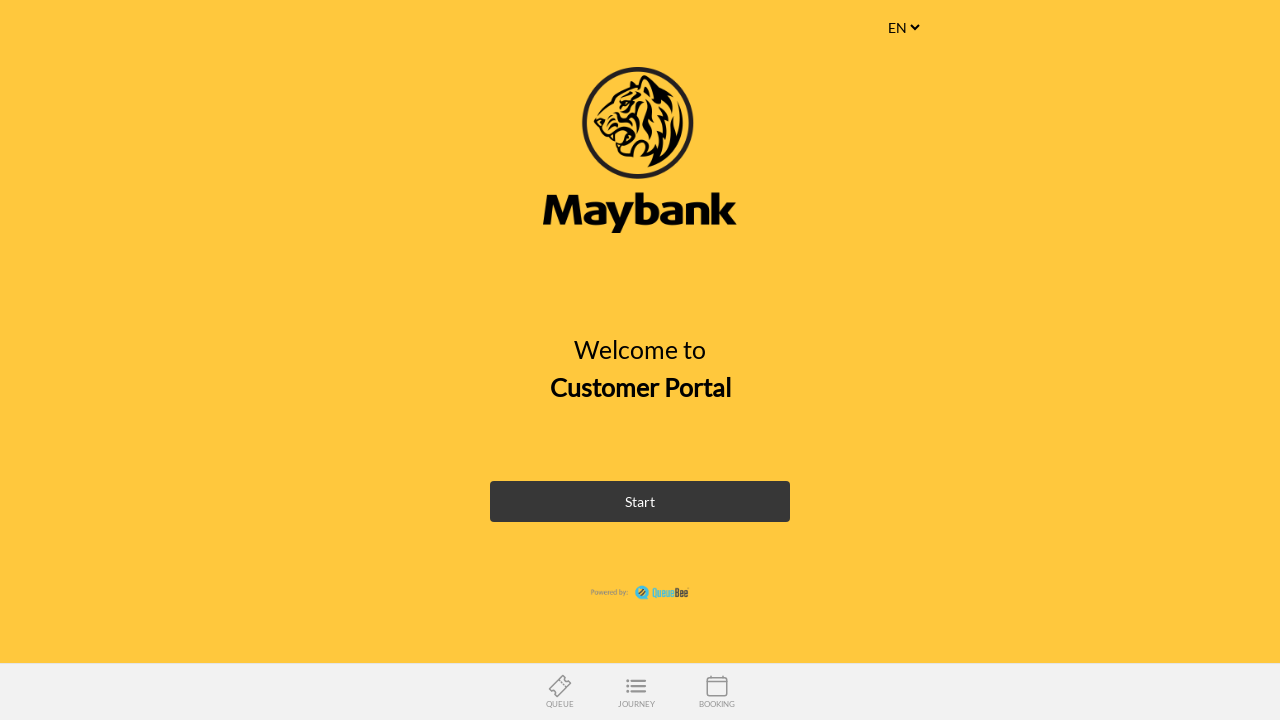

Clicked Start button at (640, 502) on .sc-eqUAAy
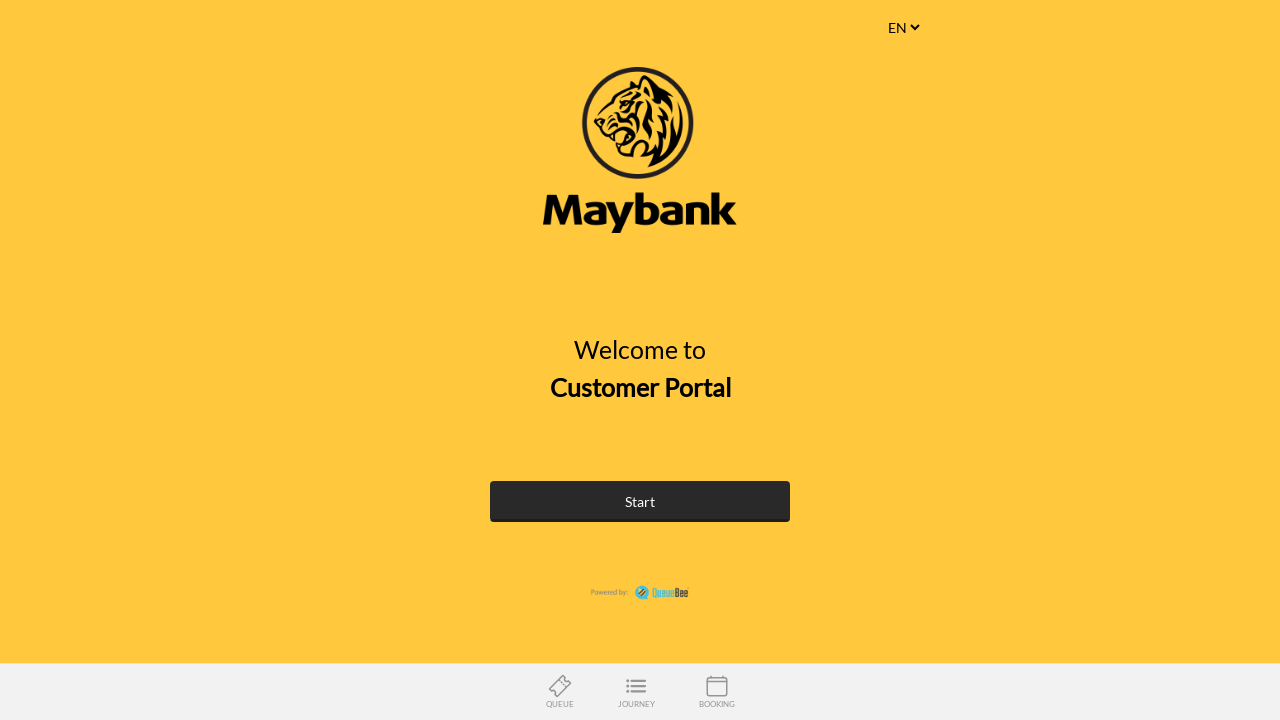

Clicked Start button a second time at (640, 502) on .sc-eqUAAy
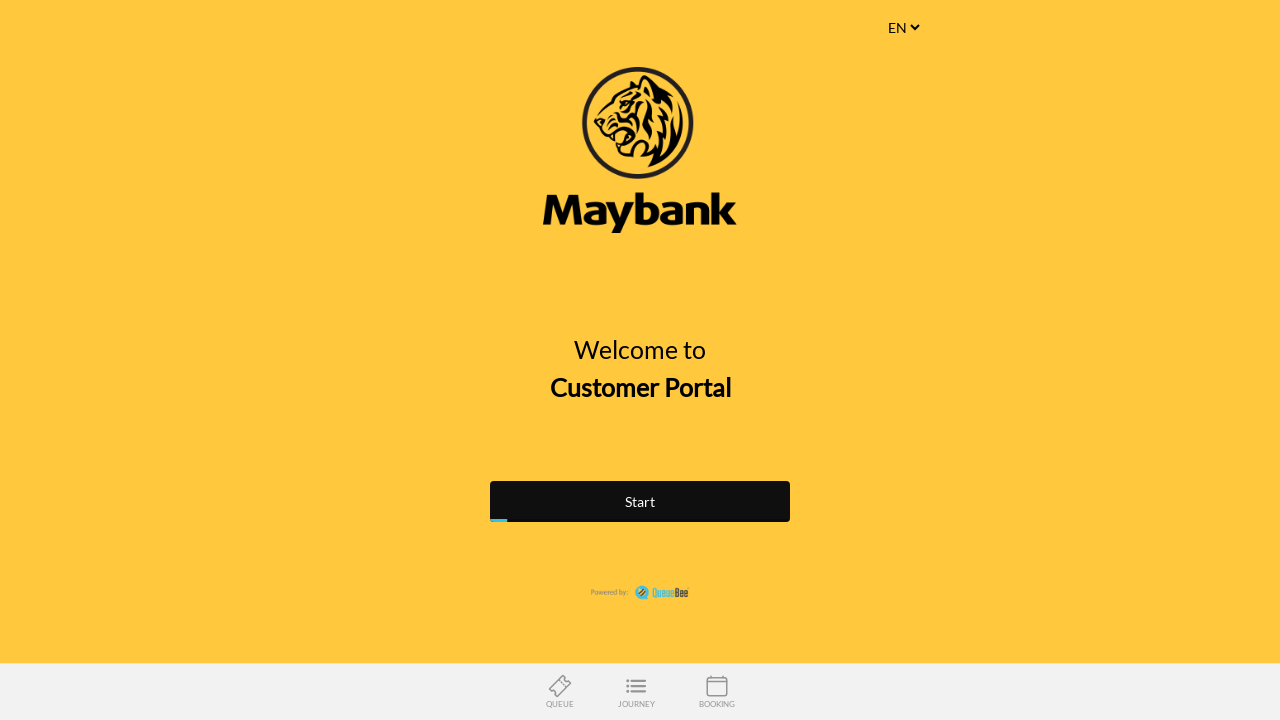

Verified that page URL remains at https://getq04.qbe.ee/maybank
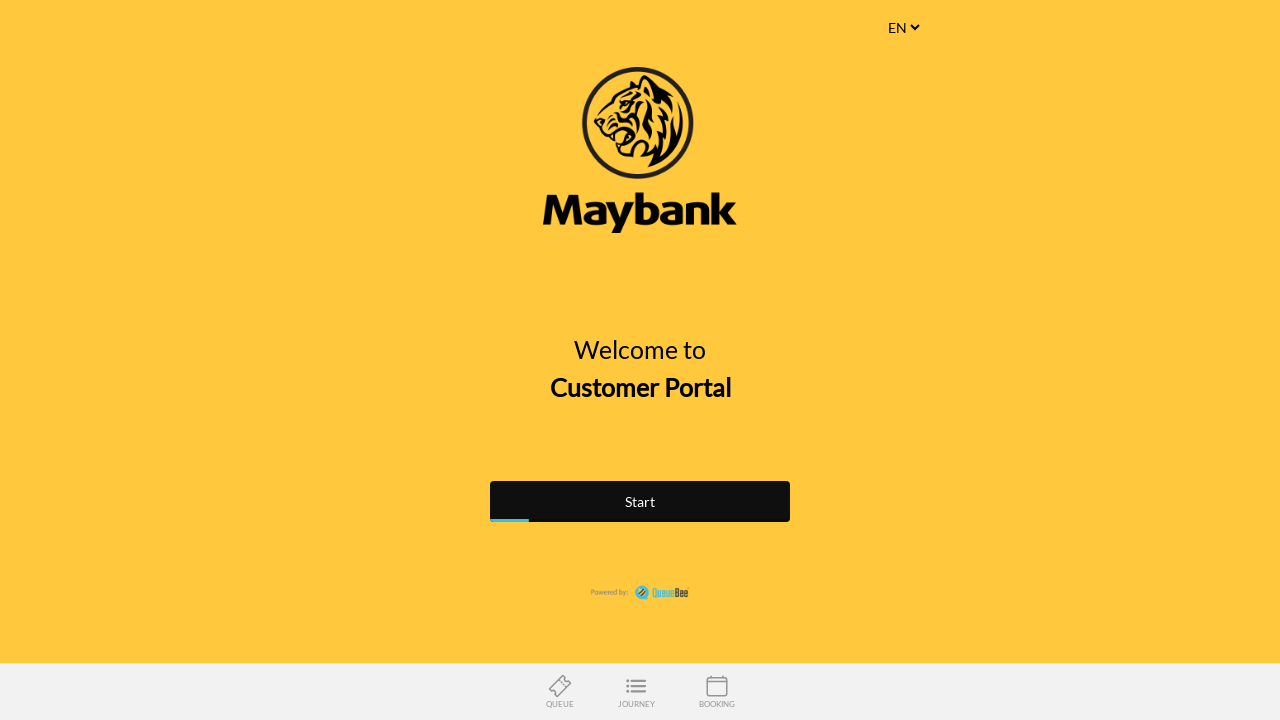

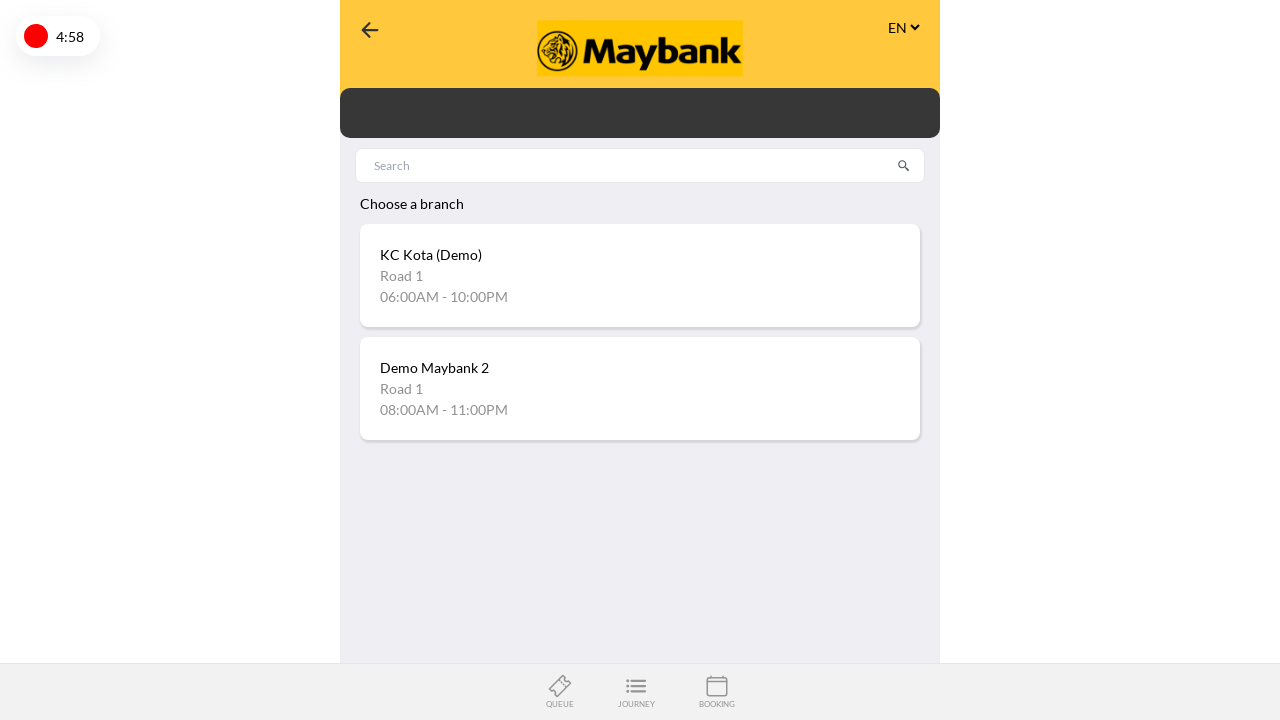